Tests closing modal dialog by pressing Escape key on OK button

Starting URL: https://testpages.eviltester.com/styled/alerts/fake-alert-test.html

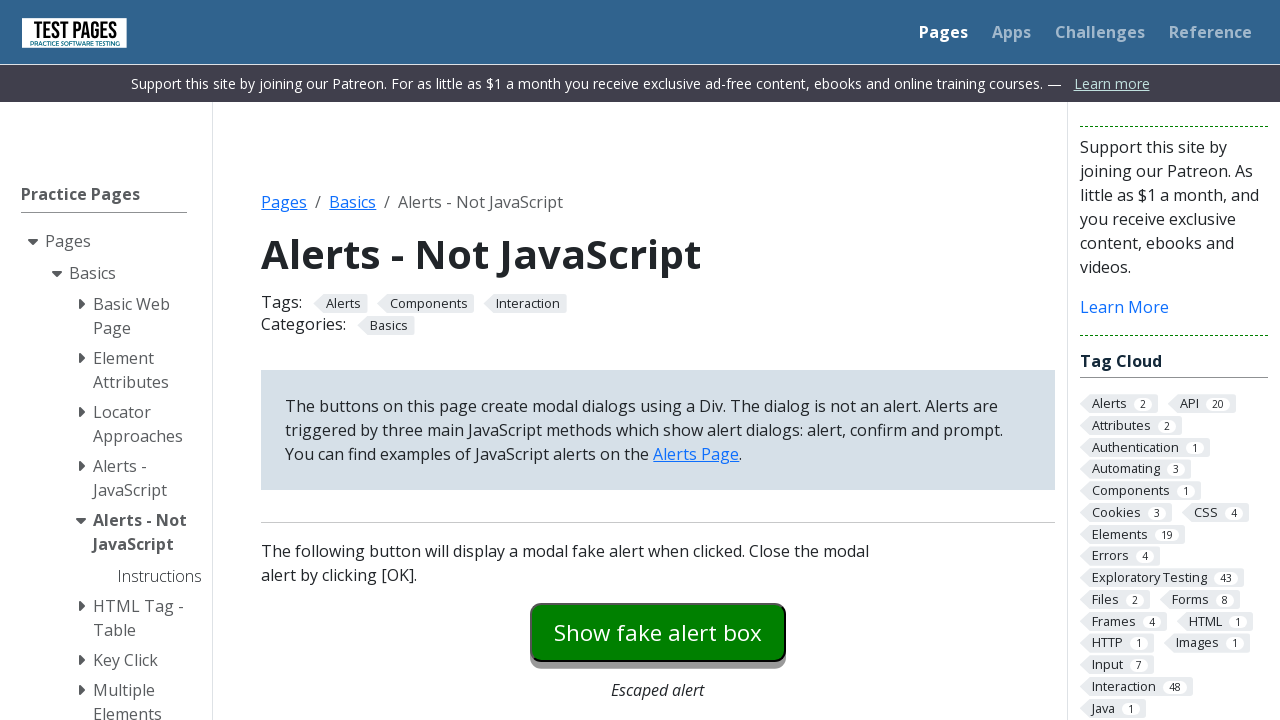

Navigated to fake alert test page
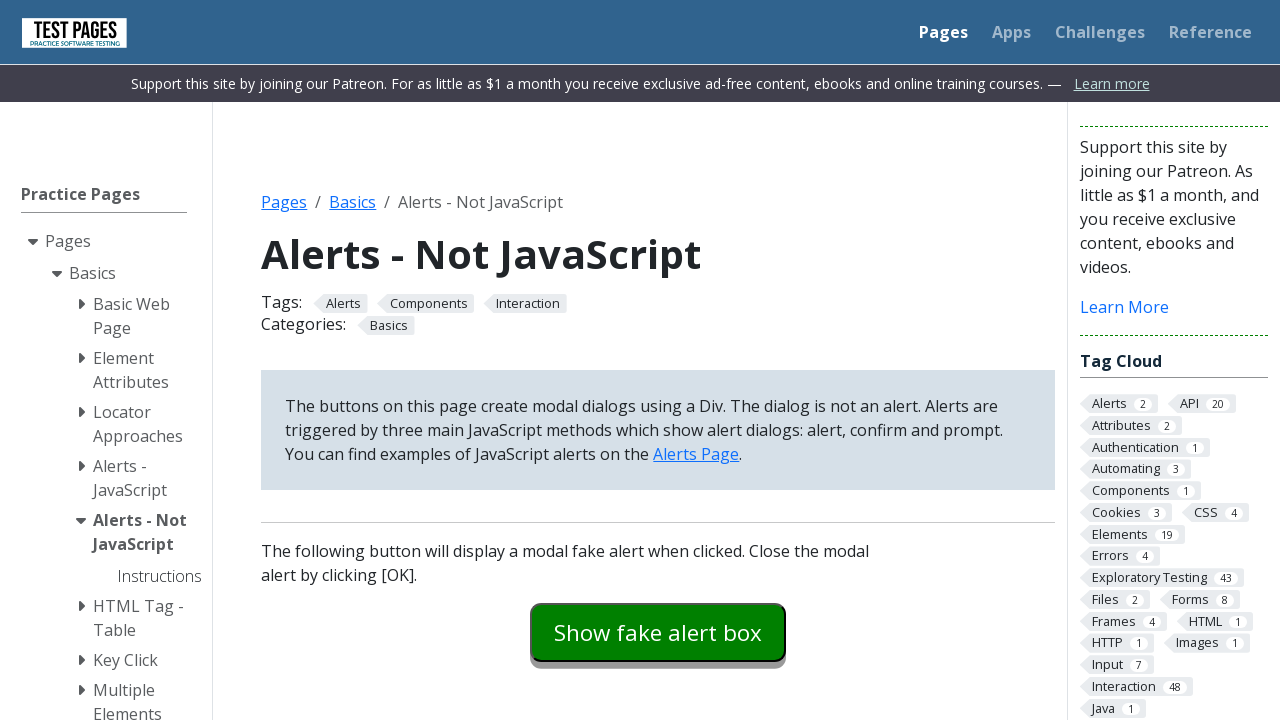

Clicked modal dialog button to open fake alert at (658, 360) on #modaldialog
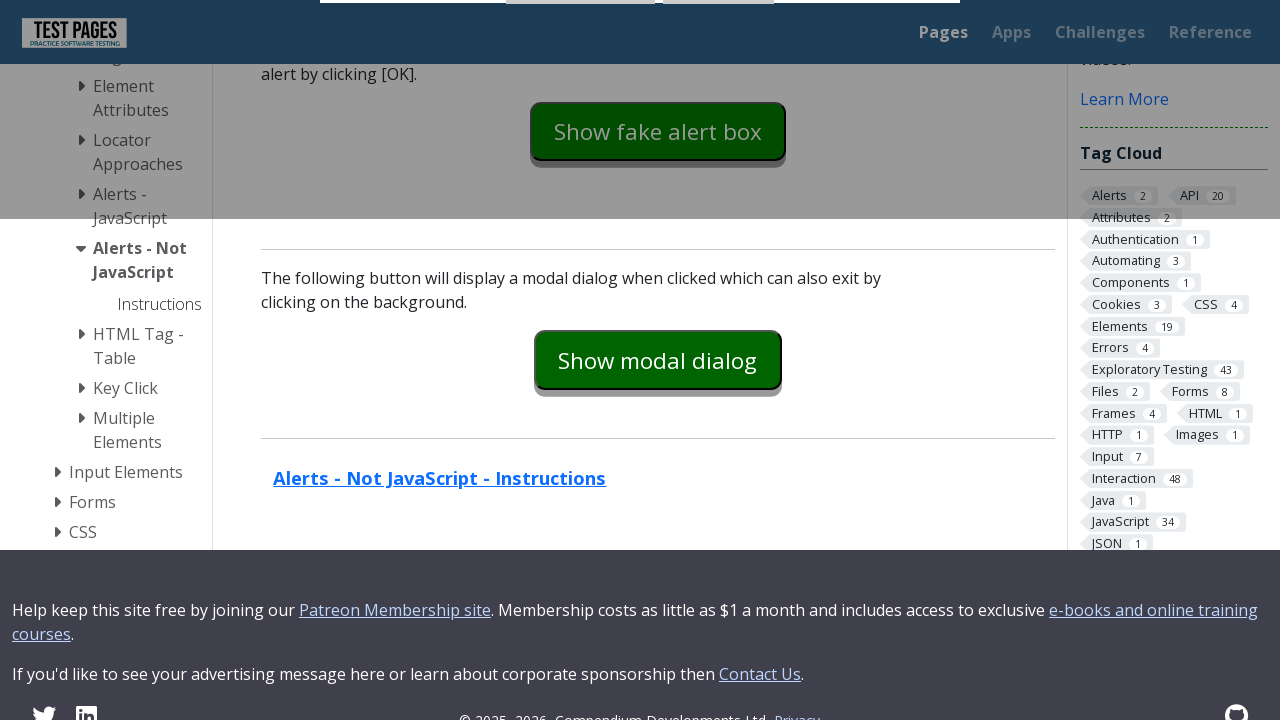

Pressed Escape key on OK button to close modal on #dialog-ok
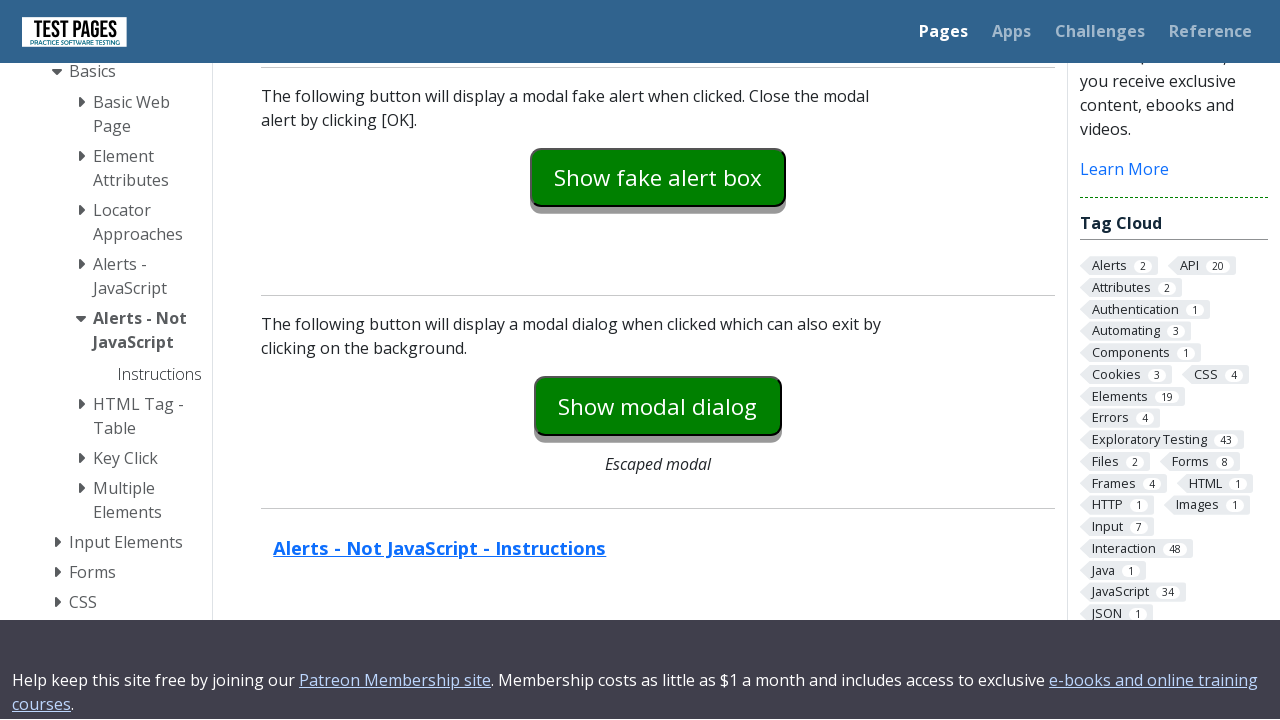

Verified modal dialog closed - dialog text element is hidden
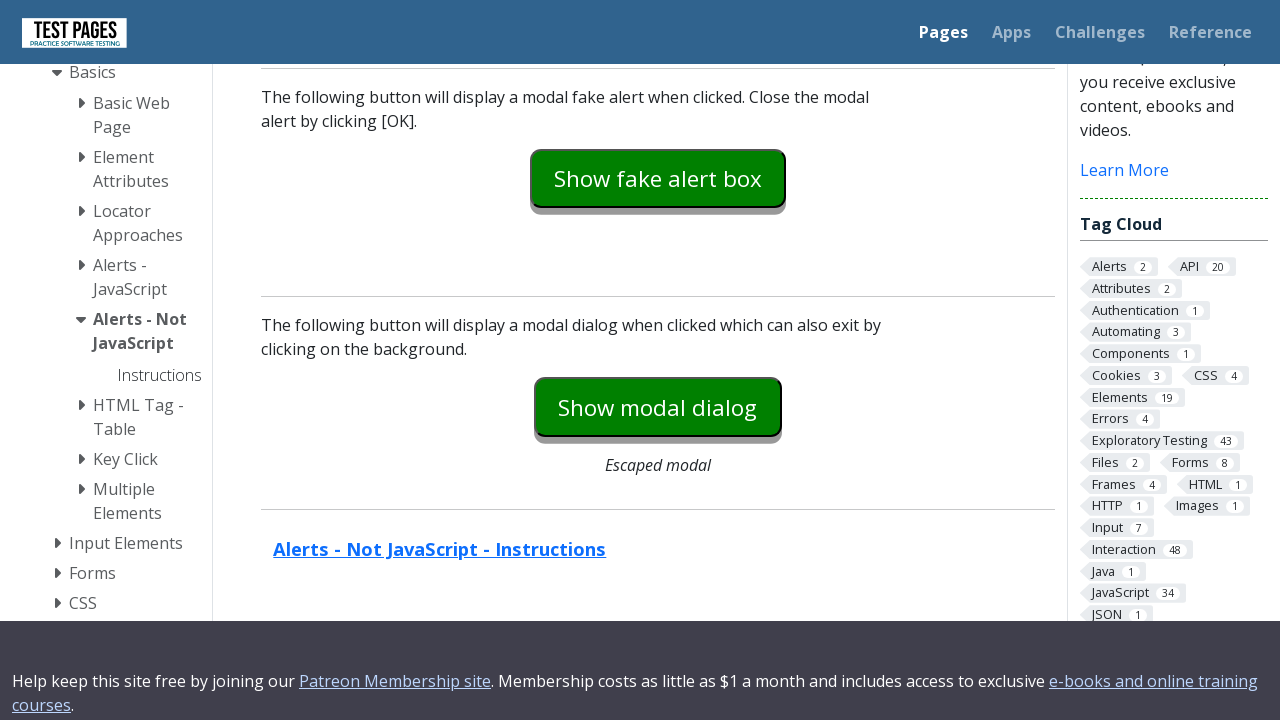

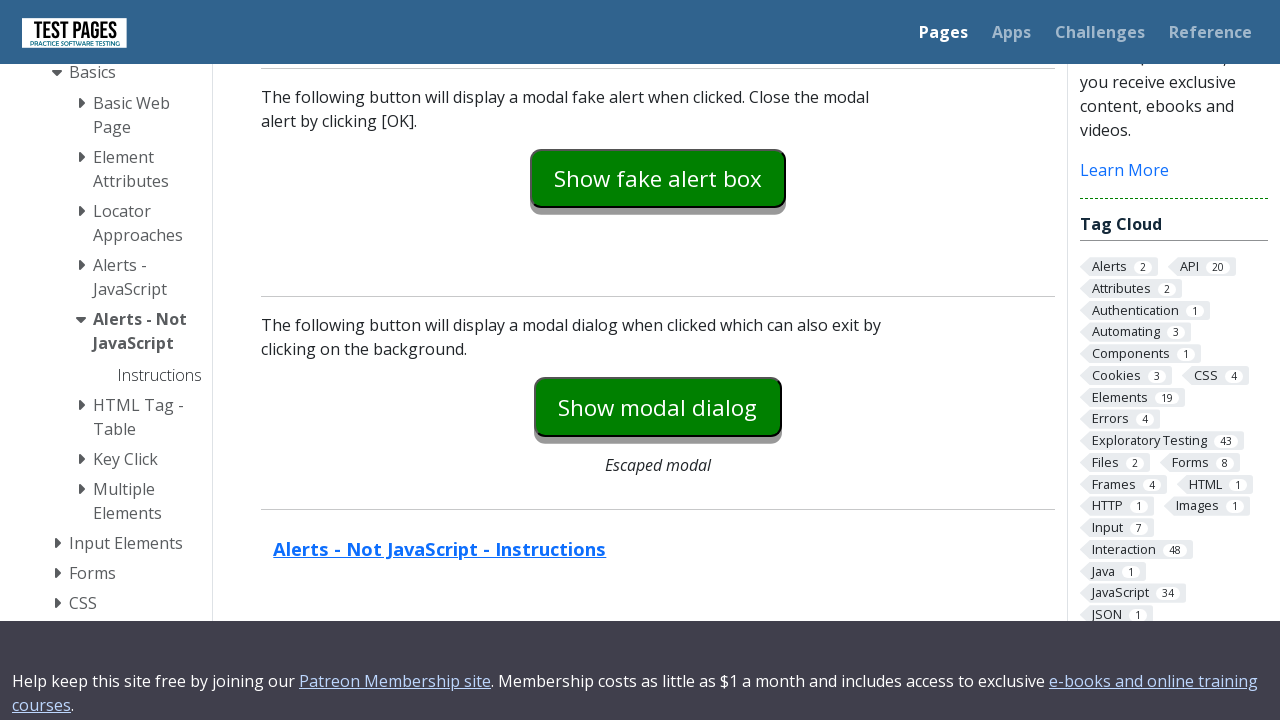